Basic smoke test that navigates to the Lakme India homepage and verifies the page loads successfully

Starting URL: https://www.lakmeindia.com/

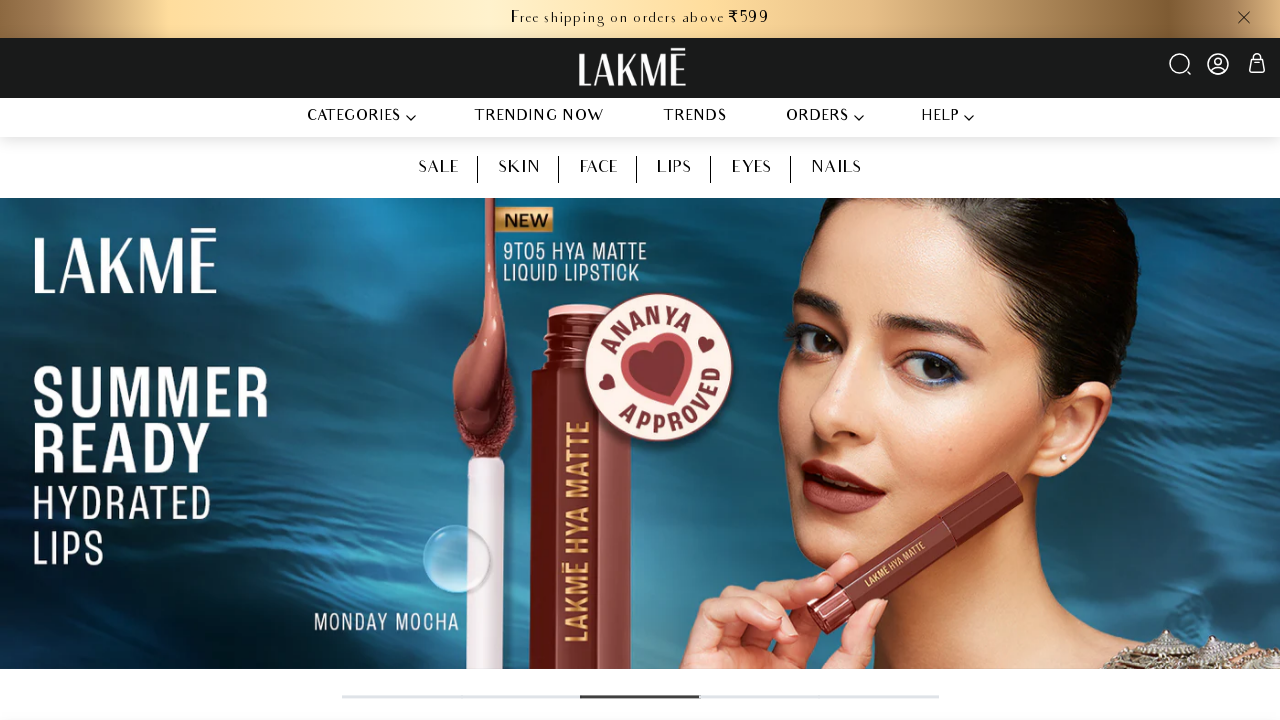

Waited for page to reach domcontentloaded state
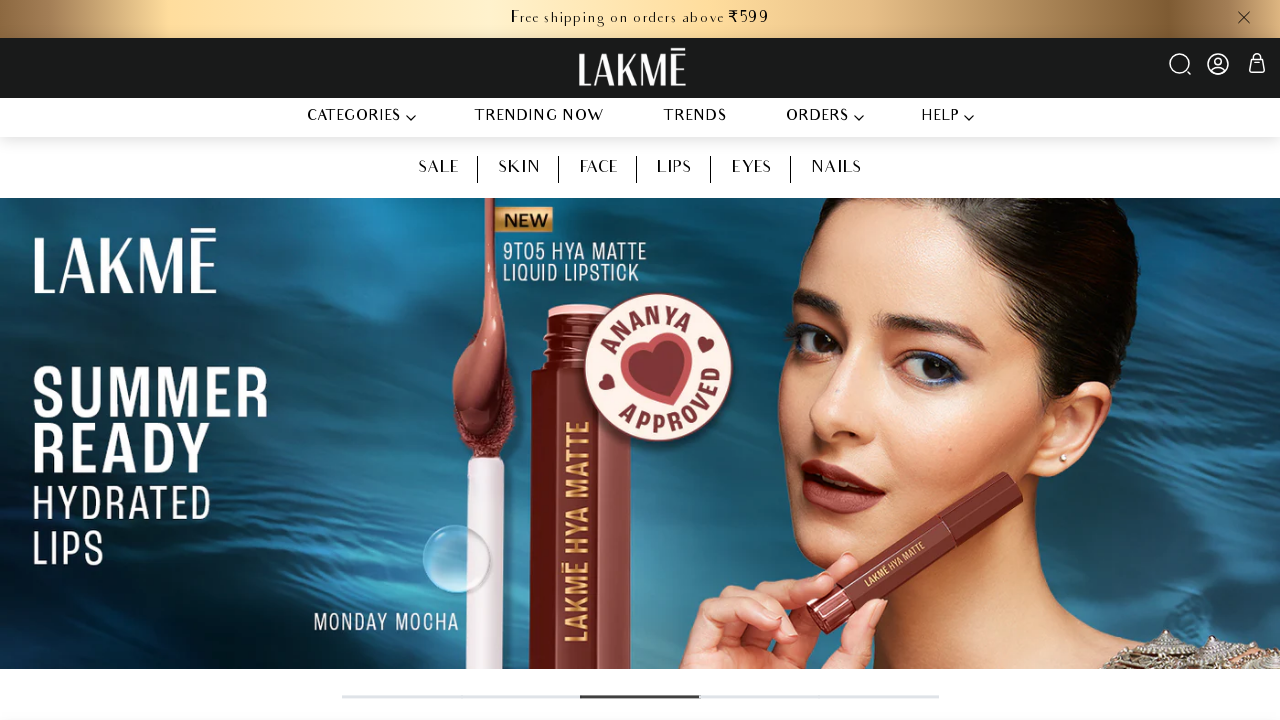

Verified body element is present on Lakme India homepage
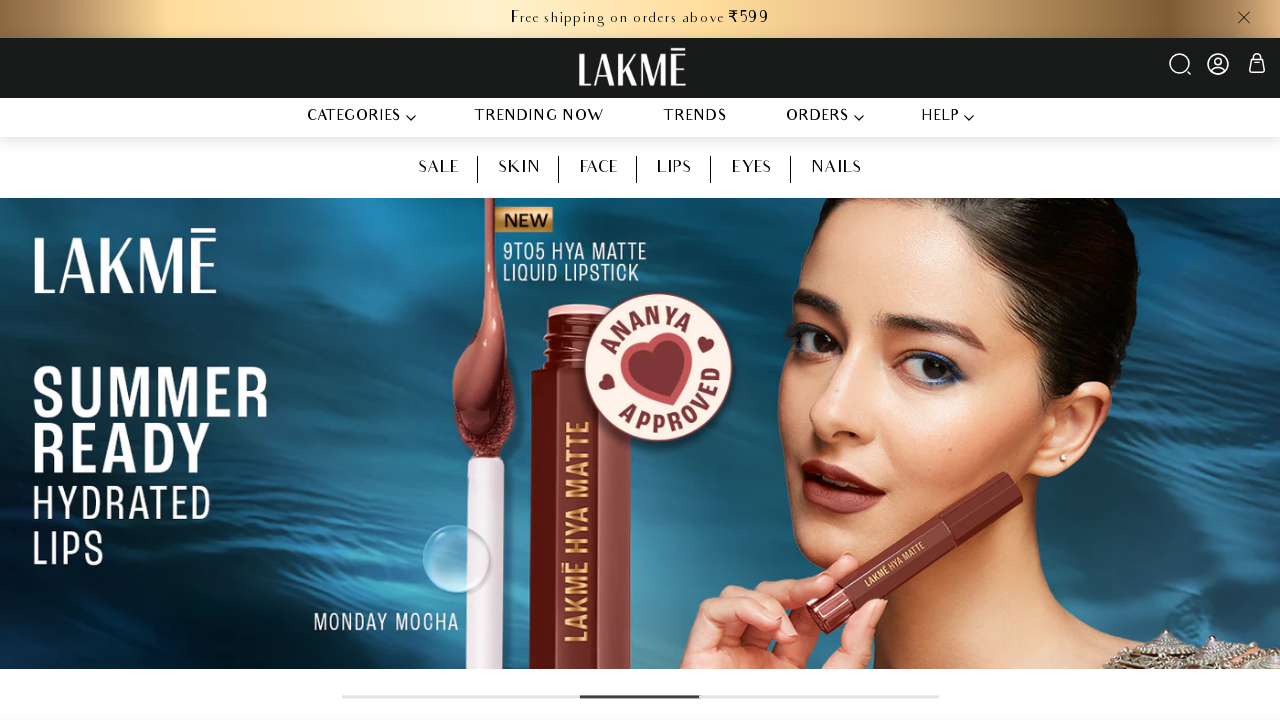

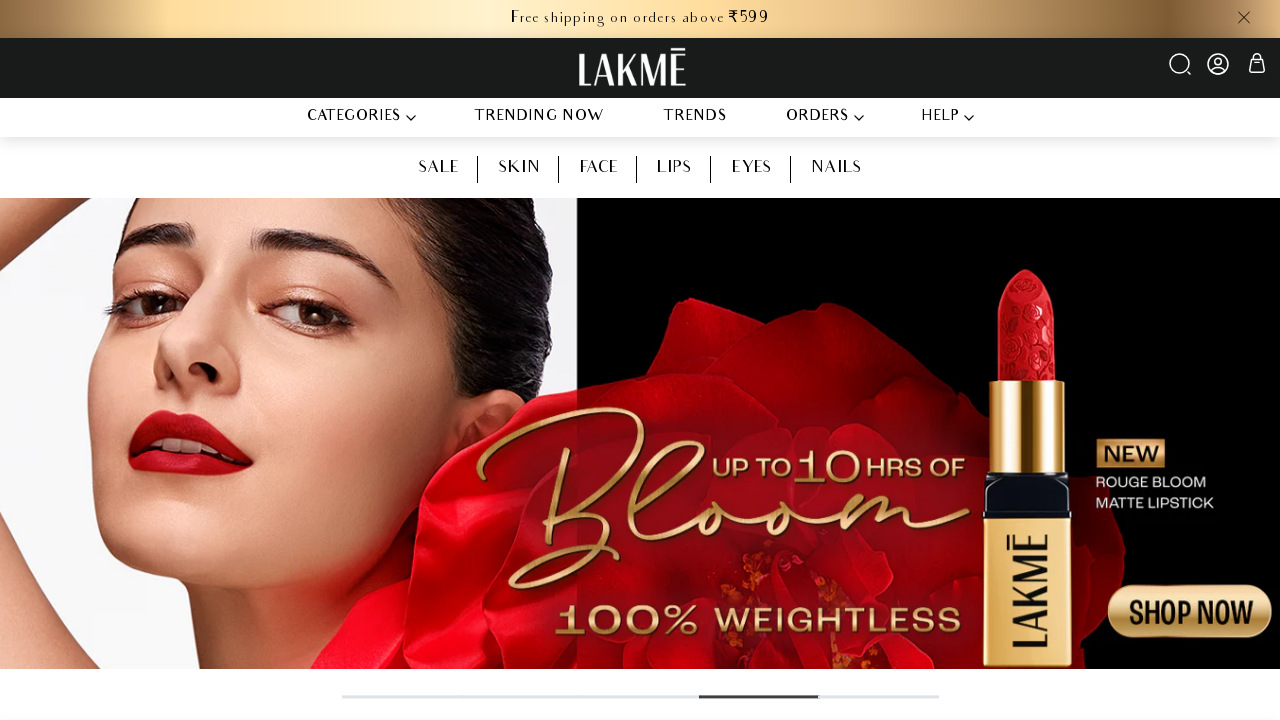